Navigates to Airbnb homepage and waits for the page to load, attempting to locate a specific element on the page.

Starting URL: https://www.airbnb.com

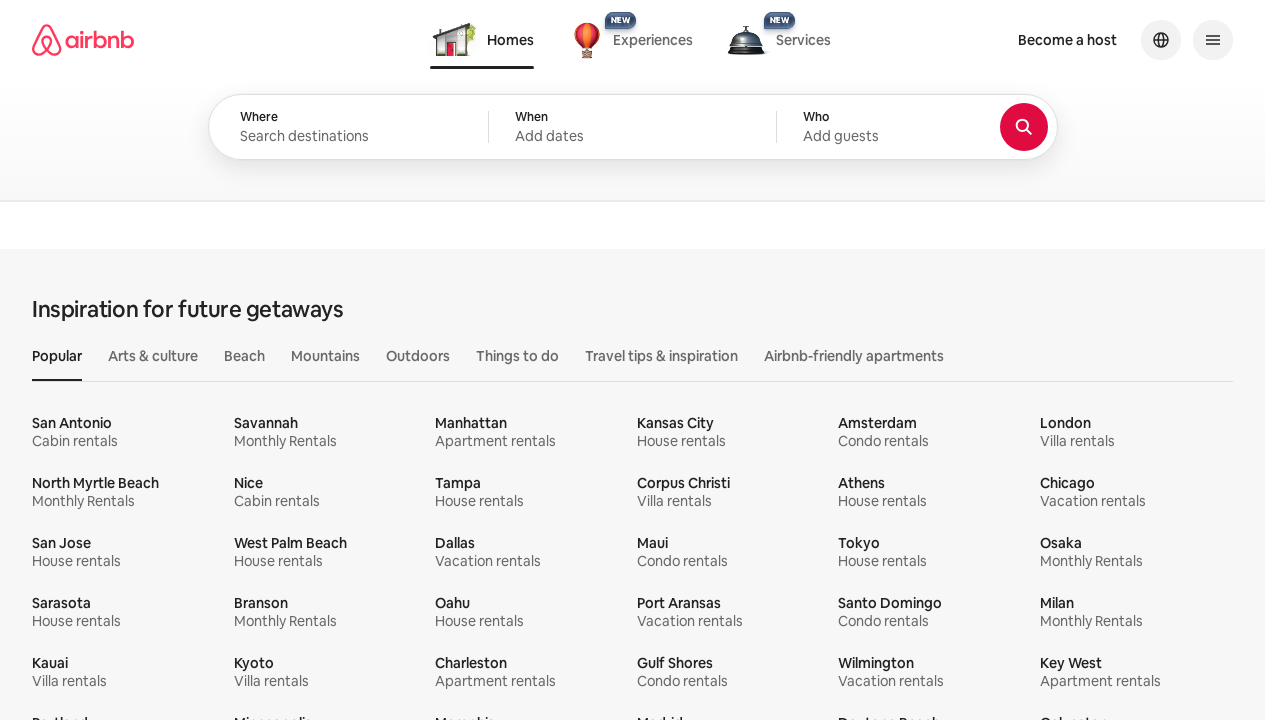

Navigated to Airbnb homepage
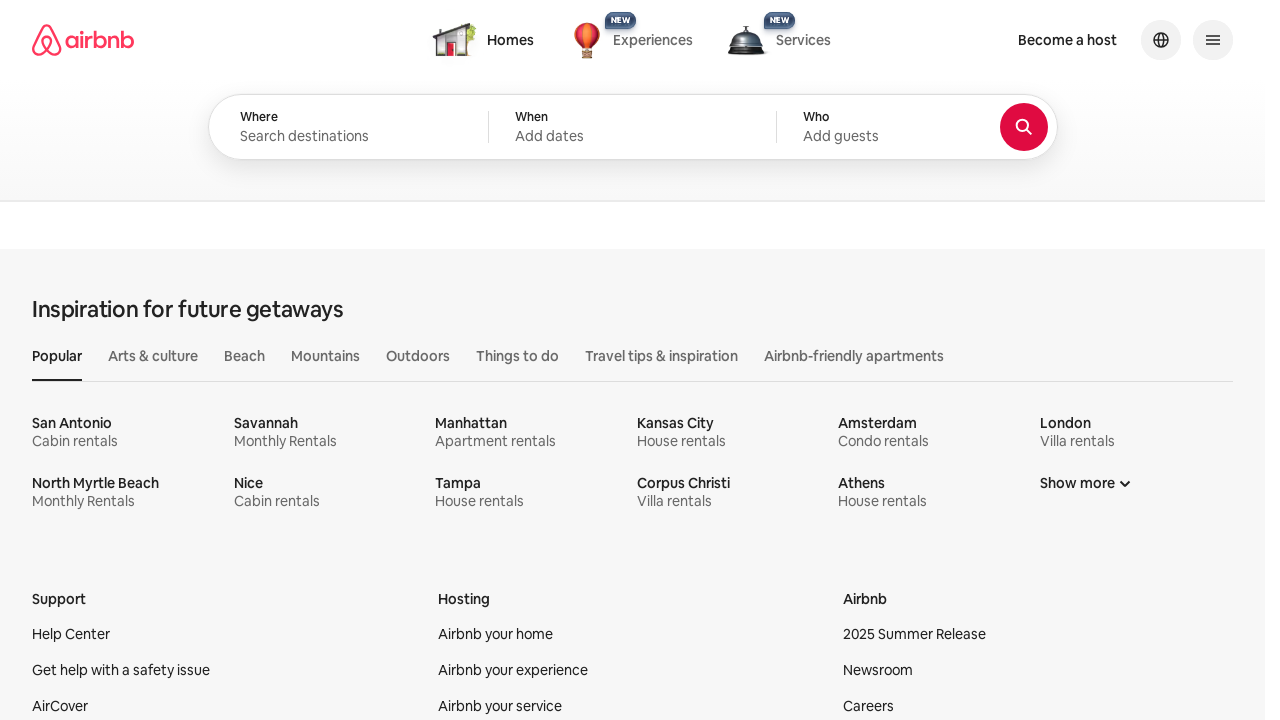

Element with id 'my_id' not found on page (expected)
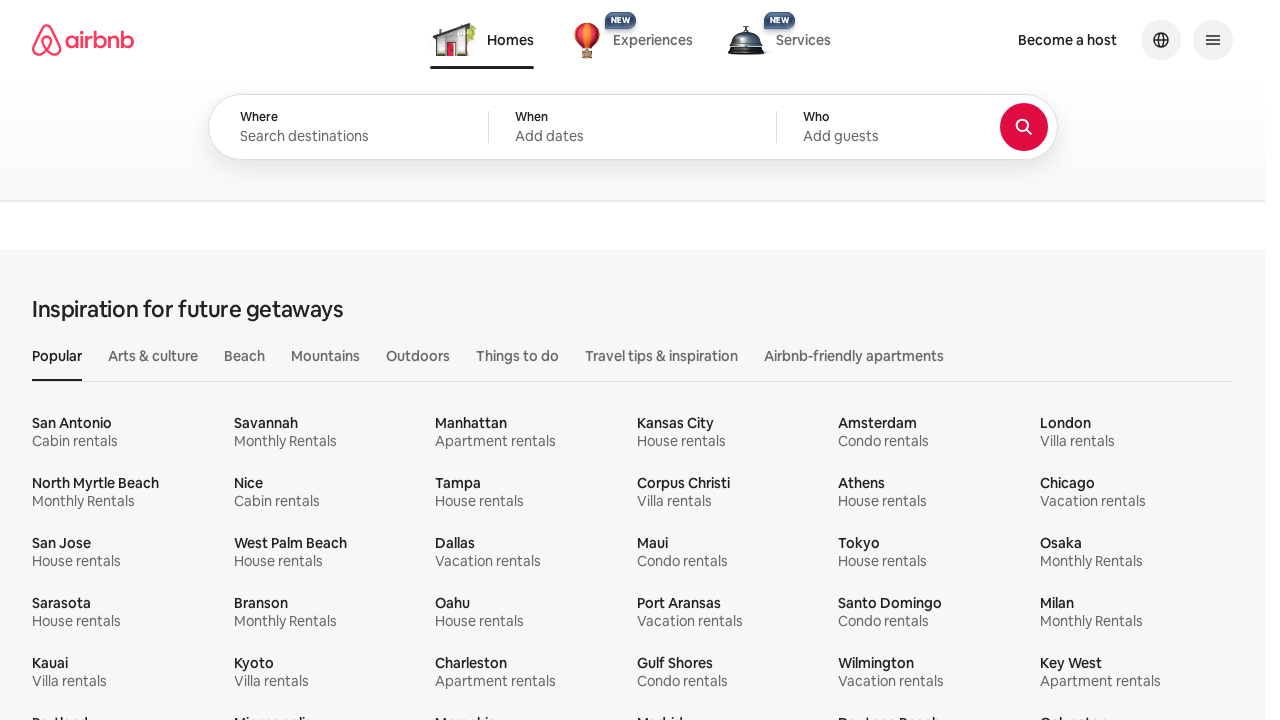

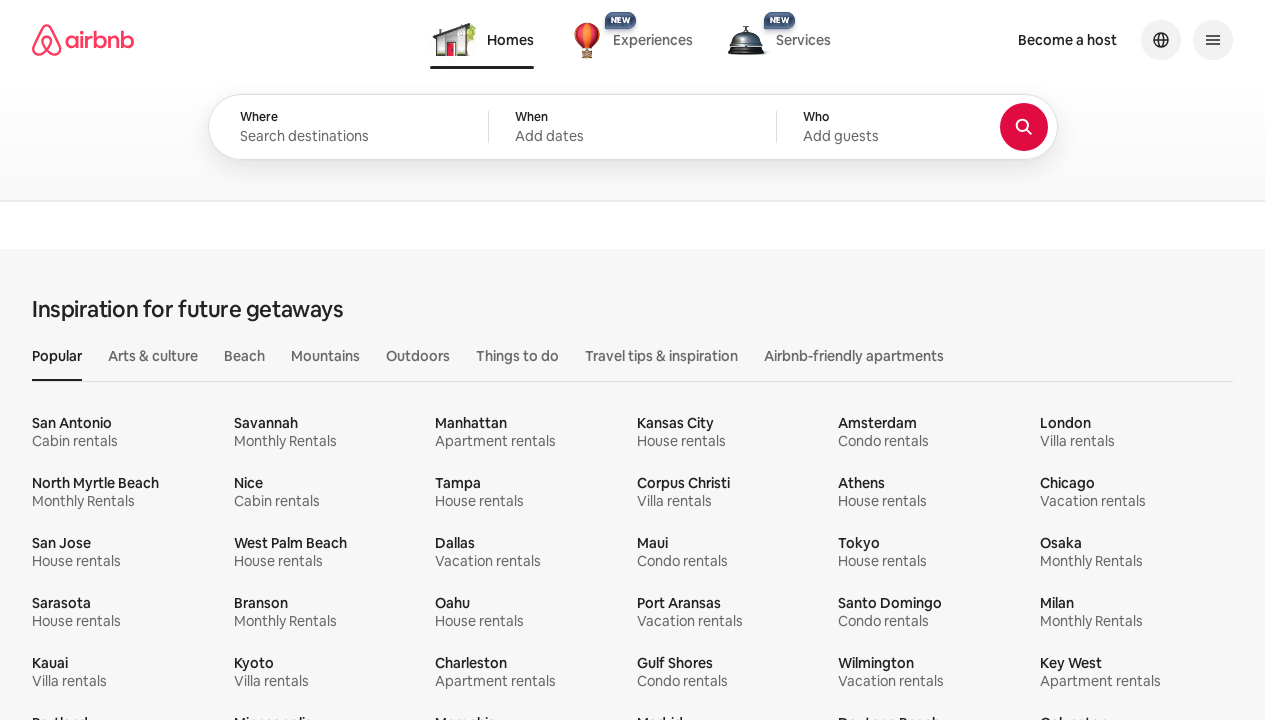